Tests double-click functionality on a button element on a test automation practice website, which typically triggers a specific action or displays a result.

Starting URL: http://testautomationpractice.blogspot.com

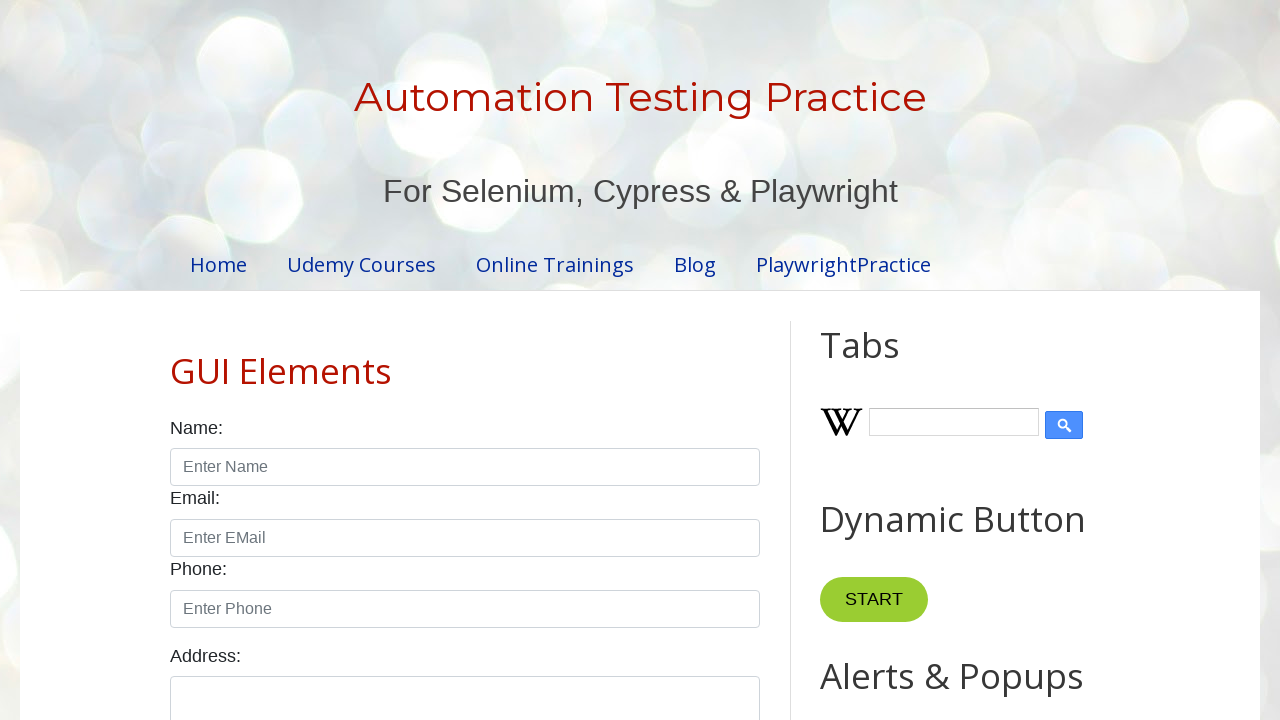

Navigated to test automation practice website
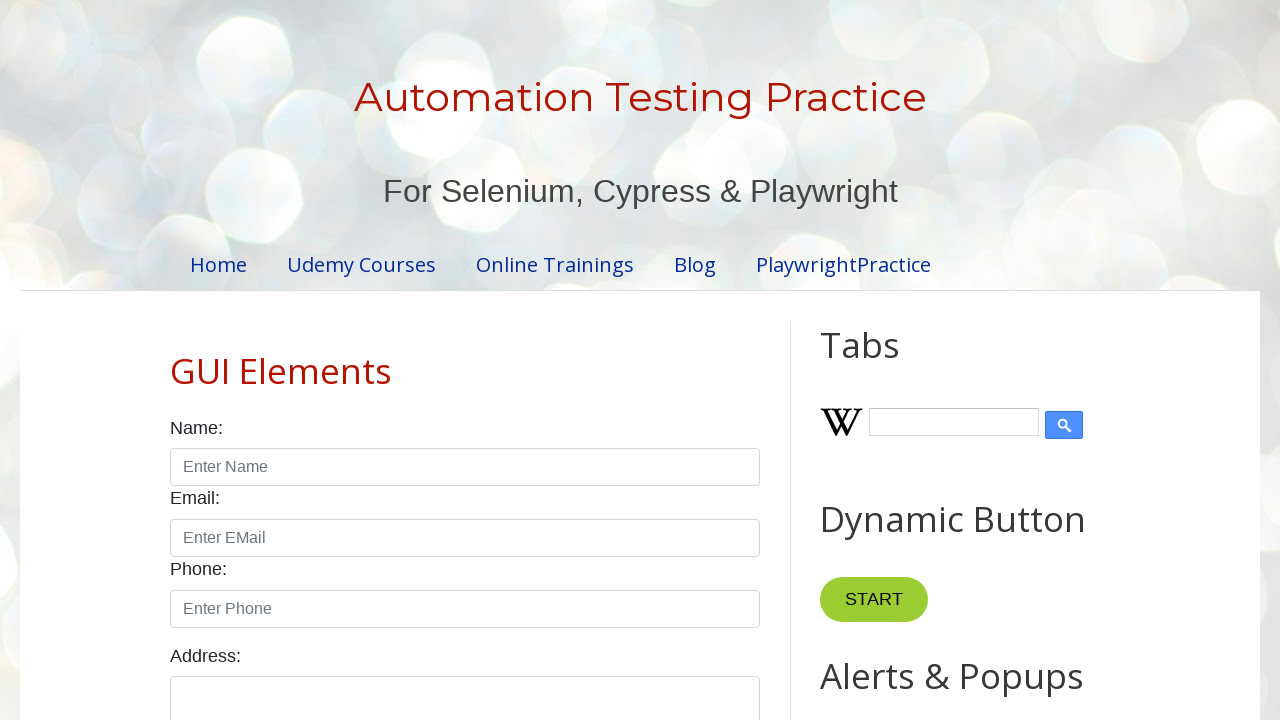

Located button element for double-click test
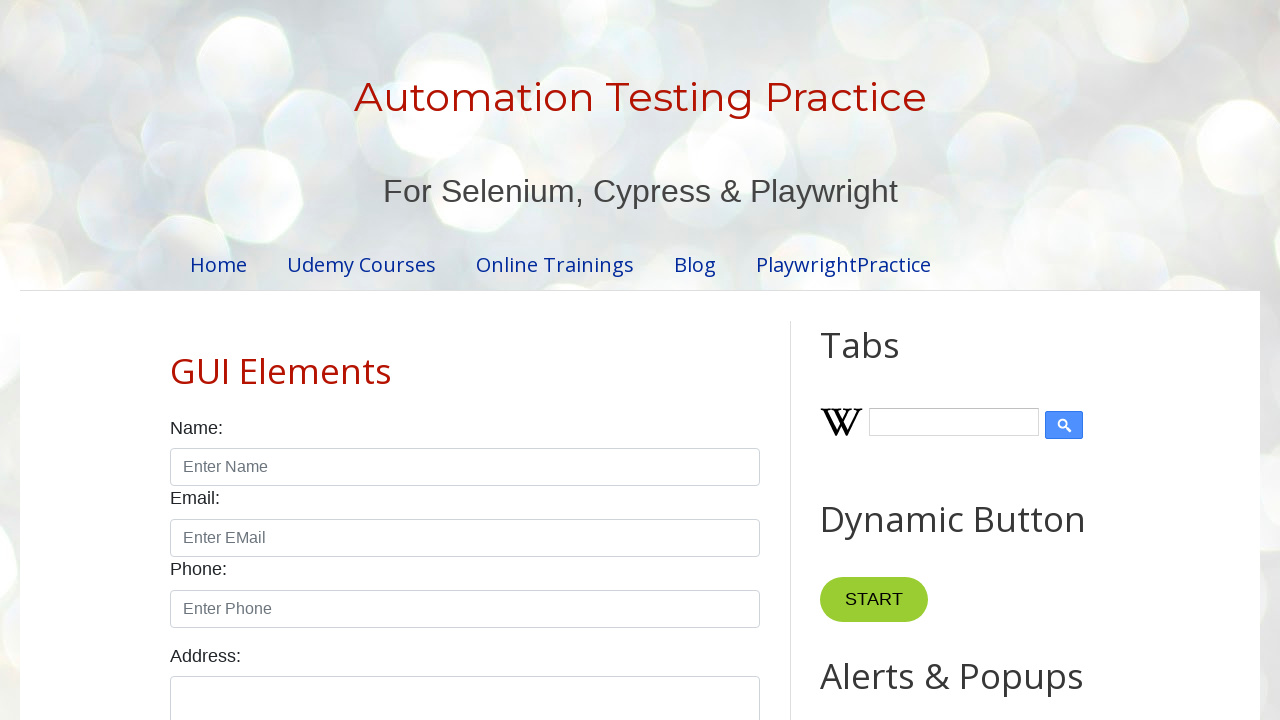

Performed double-click action on button element at (885, 360) on xpath=//*[@id="HTML10"]/div[1]/button
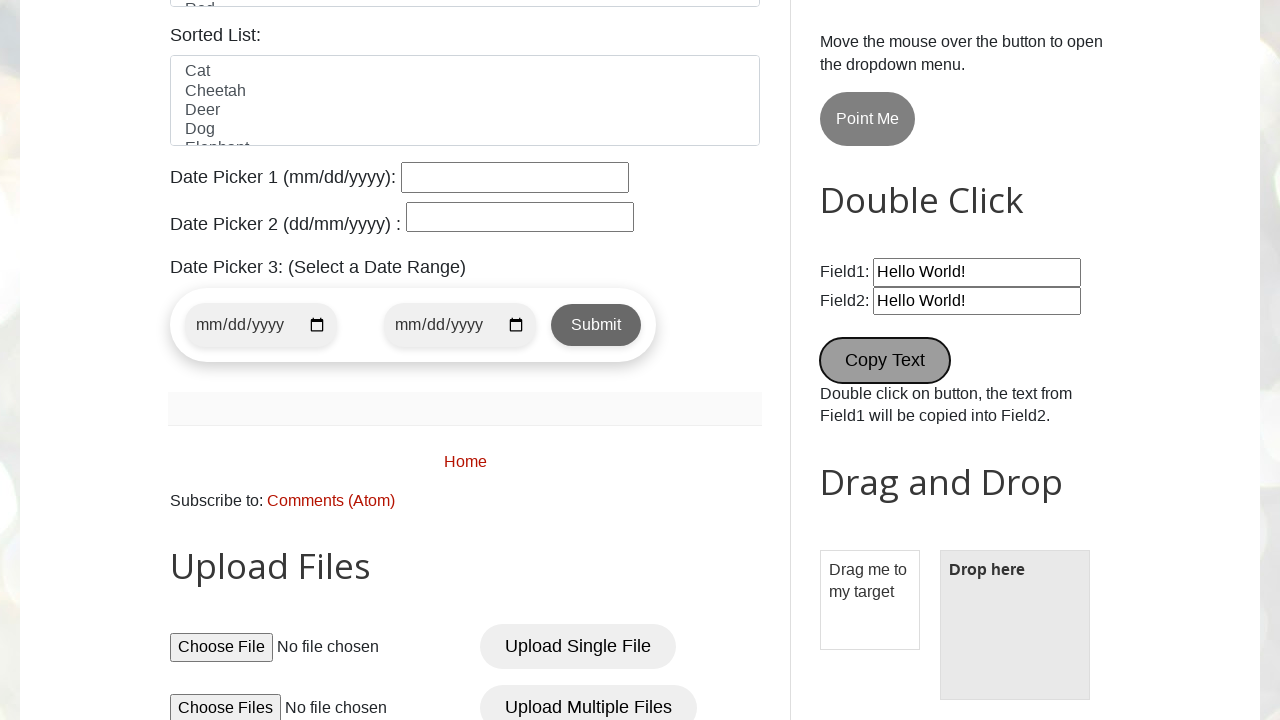

Waited 1 second to observe double-click result
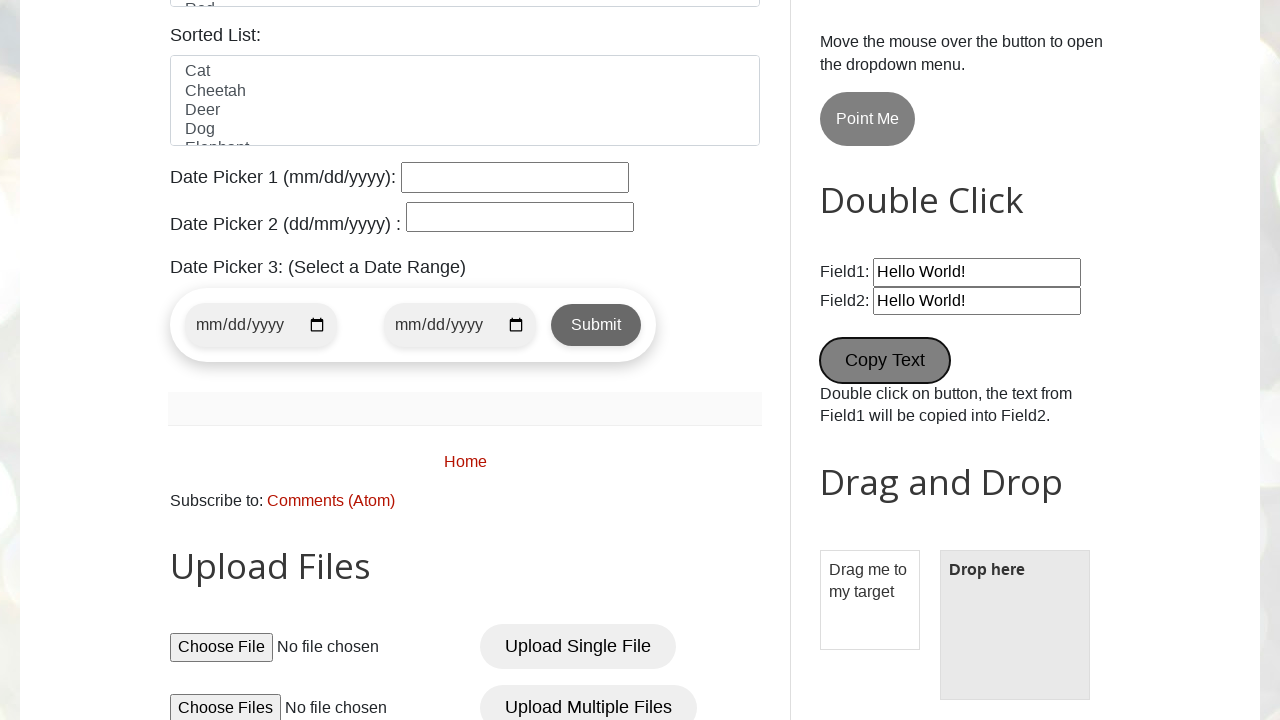

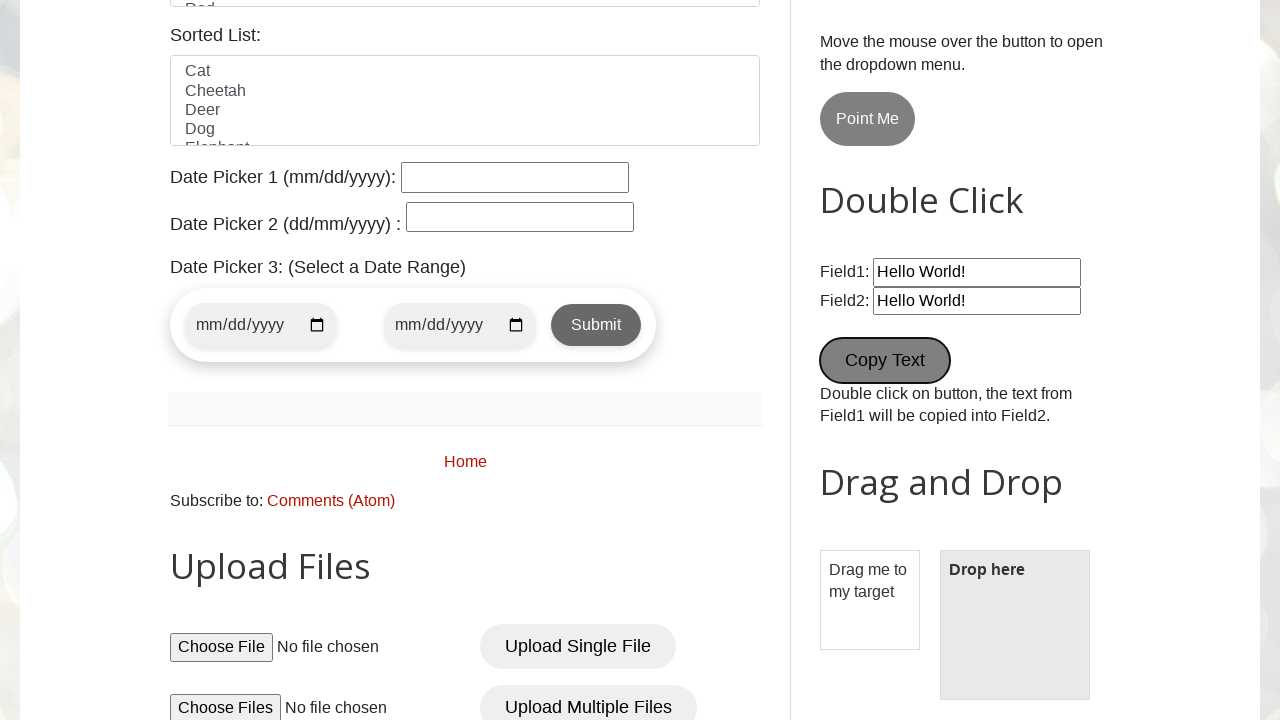